Navigates through a mathematical link text to reach a form page, then fills out a registration form with personal information and submits it

Starting URL: http://suninjuly.github.io/find_link_text

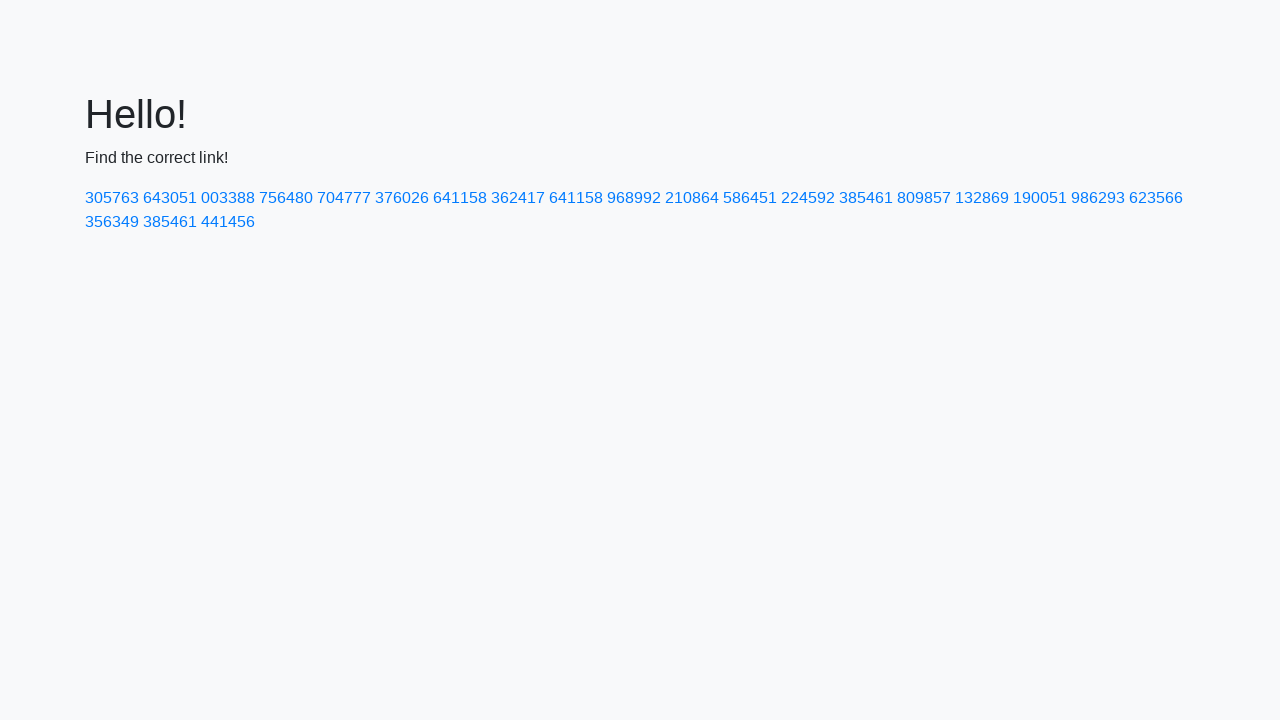

Clicked link with mathematical text '224592' to navigate to form page at (808, 198) on text=224592
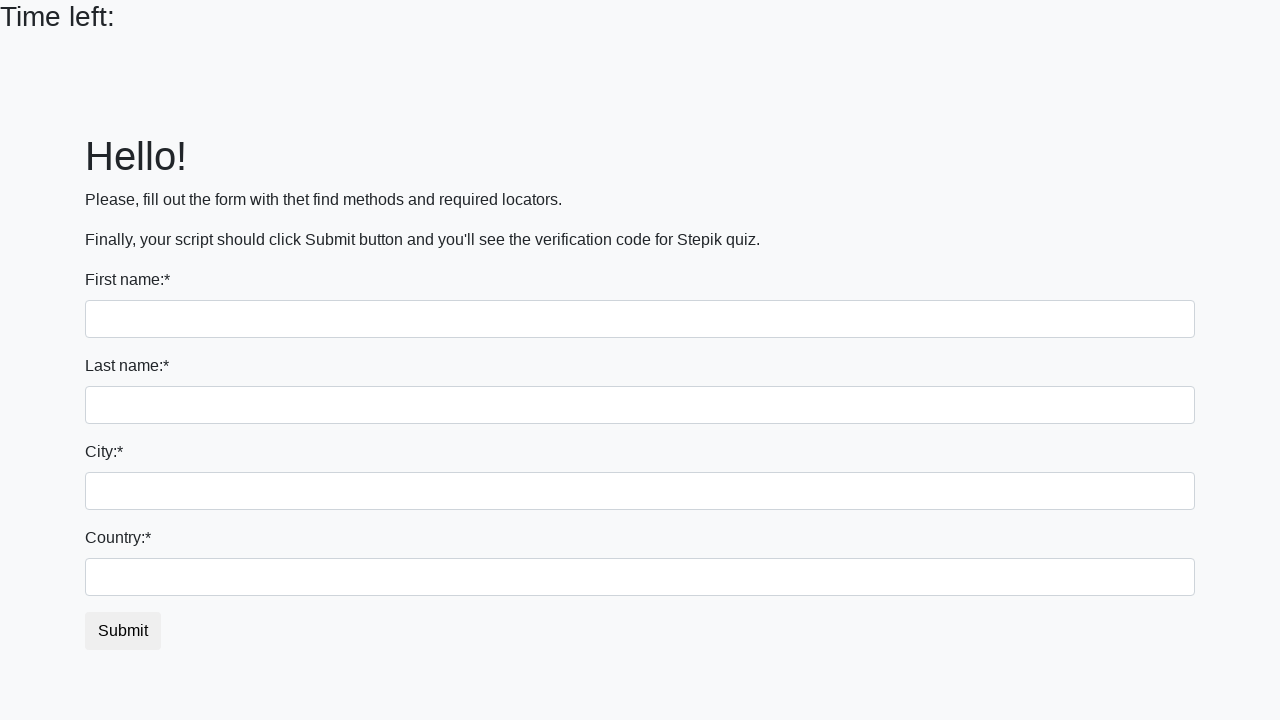

Filled first name field with 'Dmitriy' on input:first-of-type
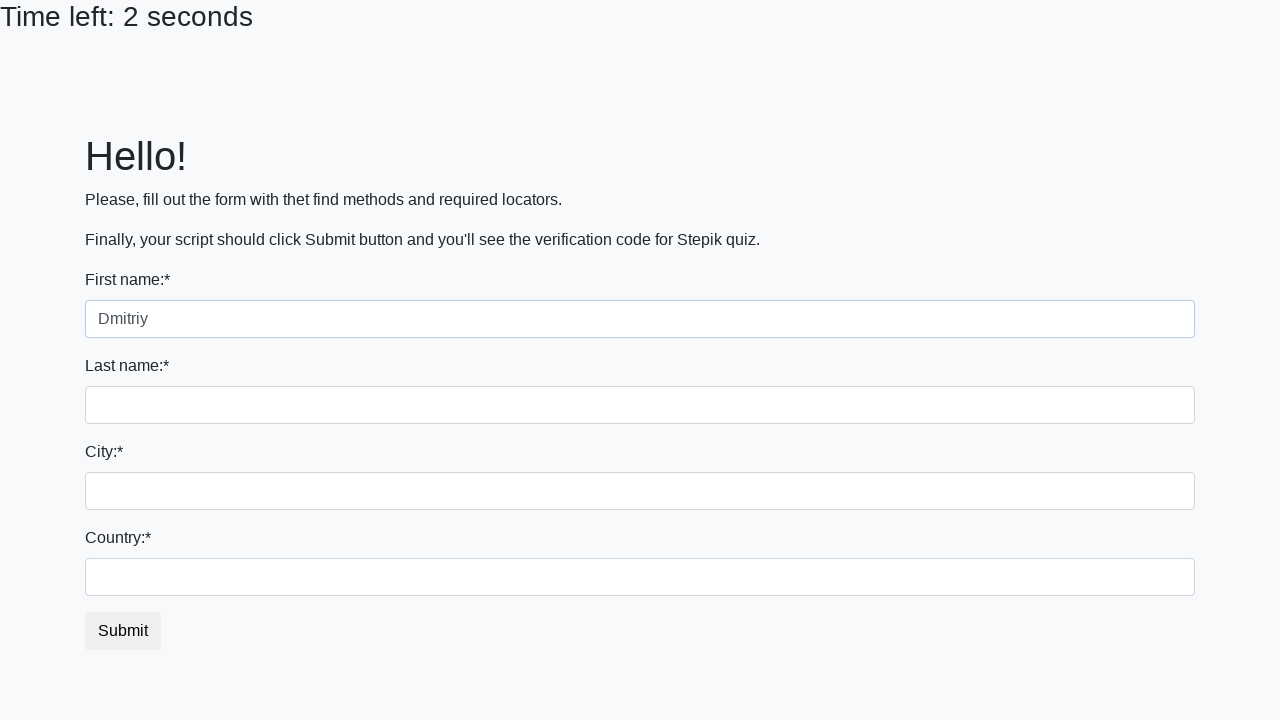

Filled last name field with 'Suslov' on input[name='last_name']
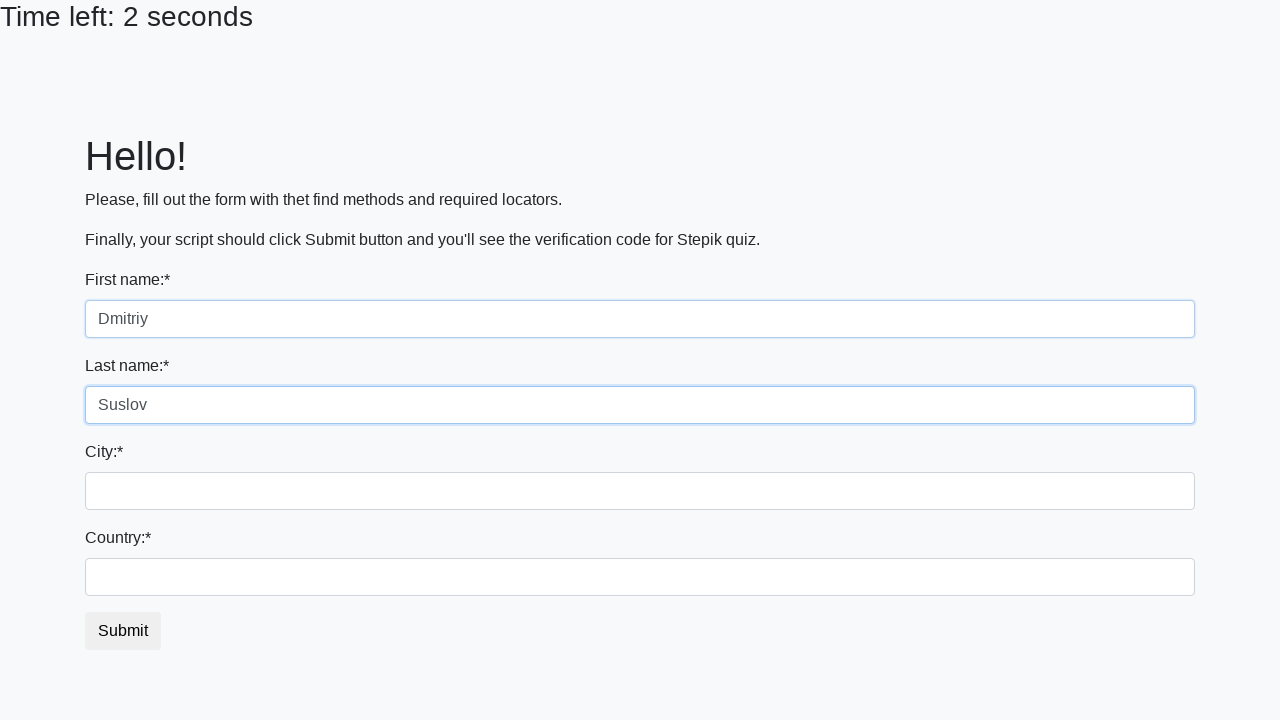

Filled city field with 'Cheboksary' on .form-control.city
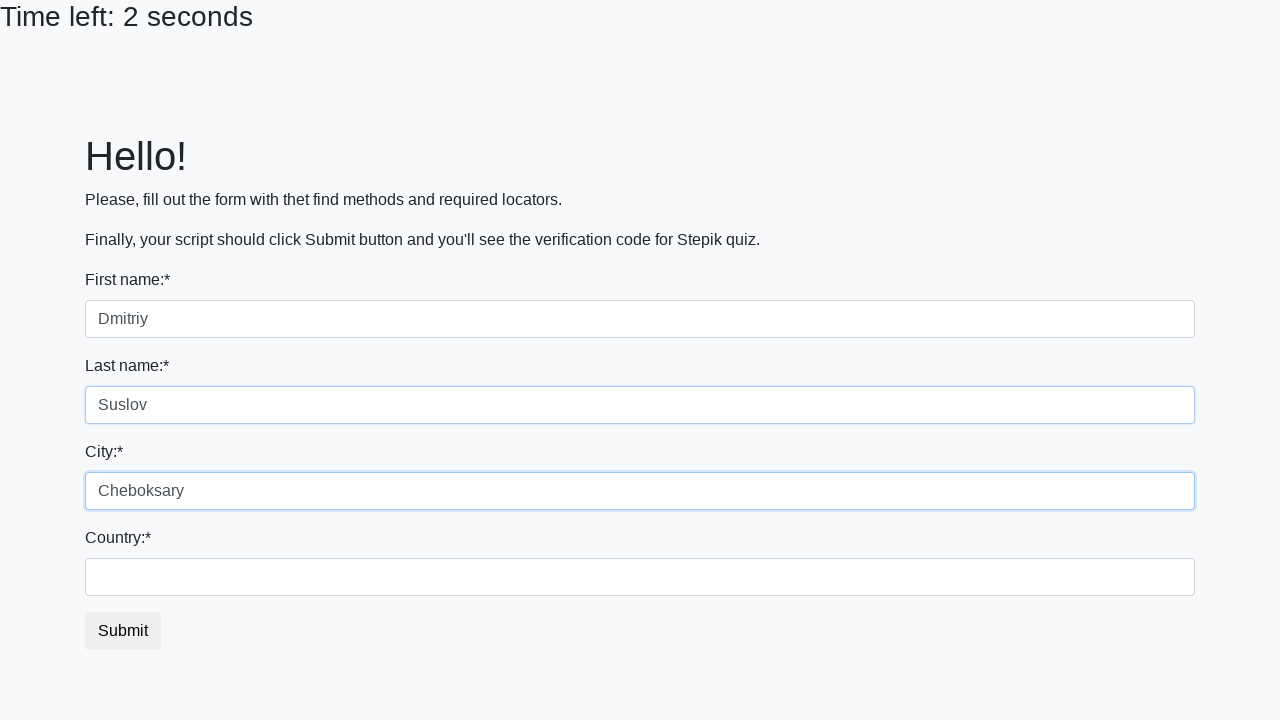

Filled country field with 'Russia' on #country
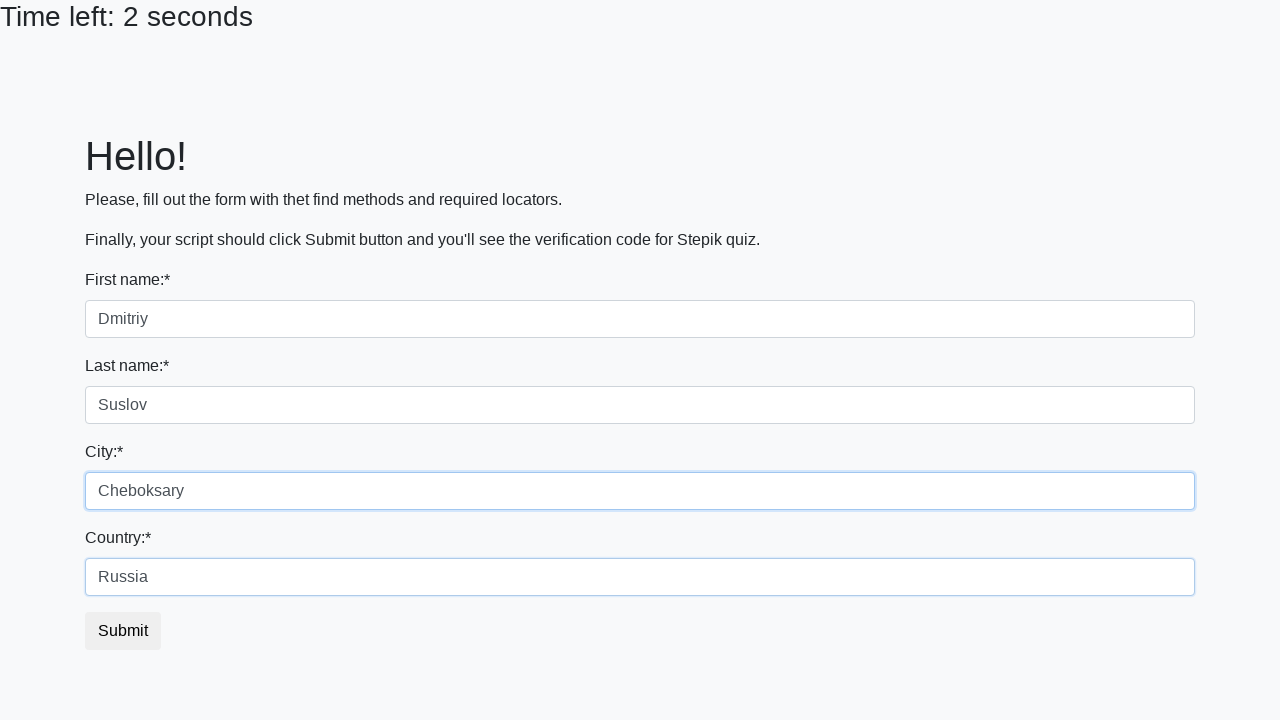

Clicked submit button to submit registration form at (123, 631) on button.btn
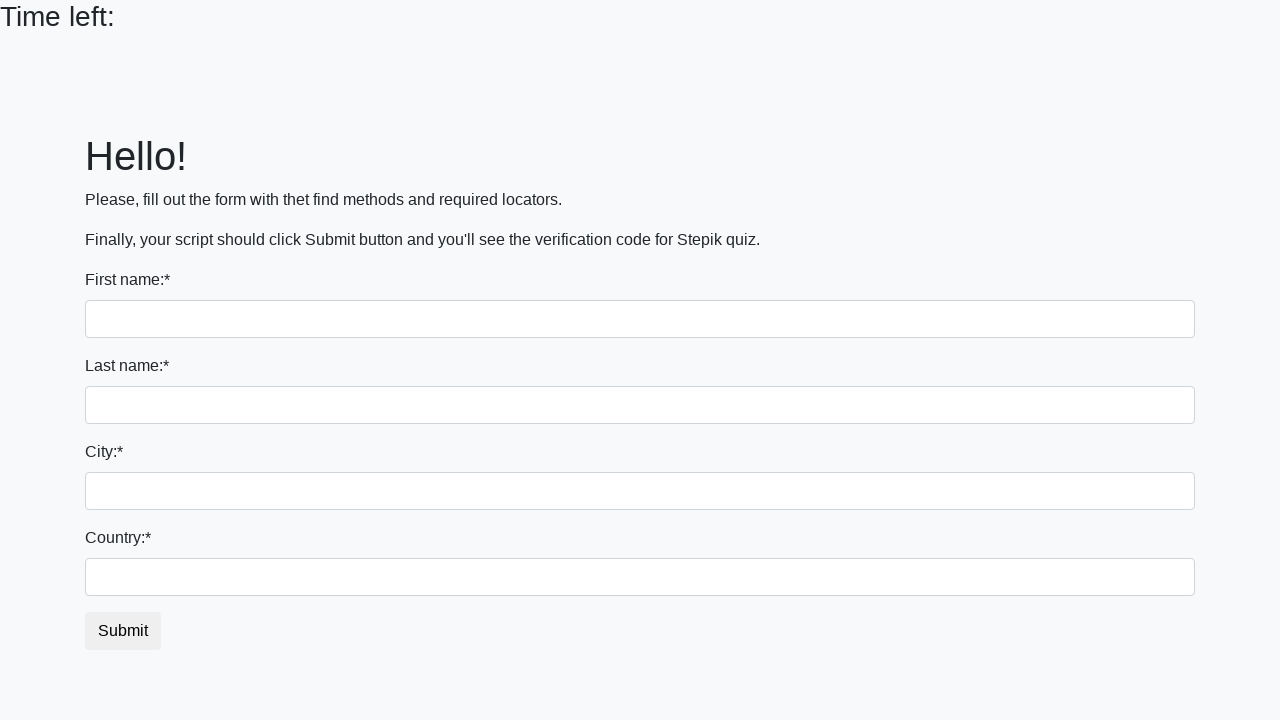

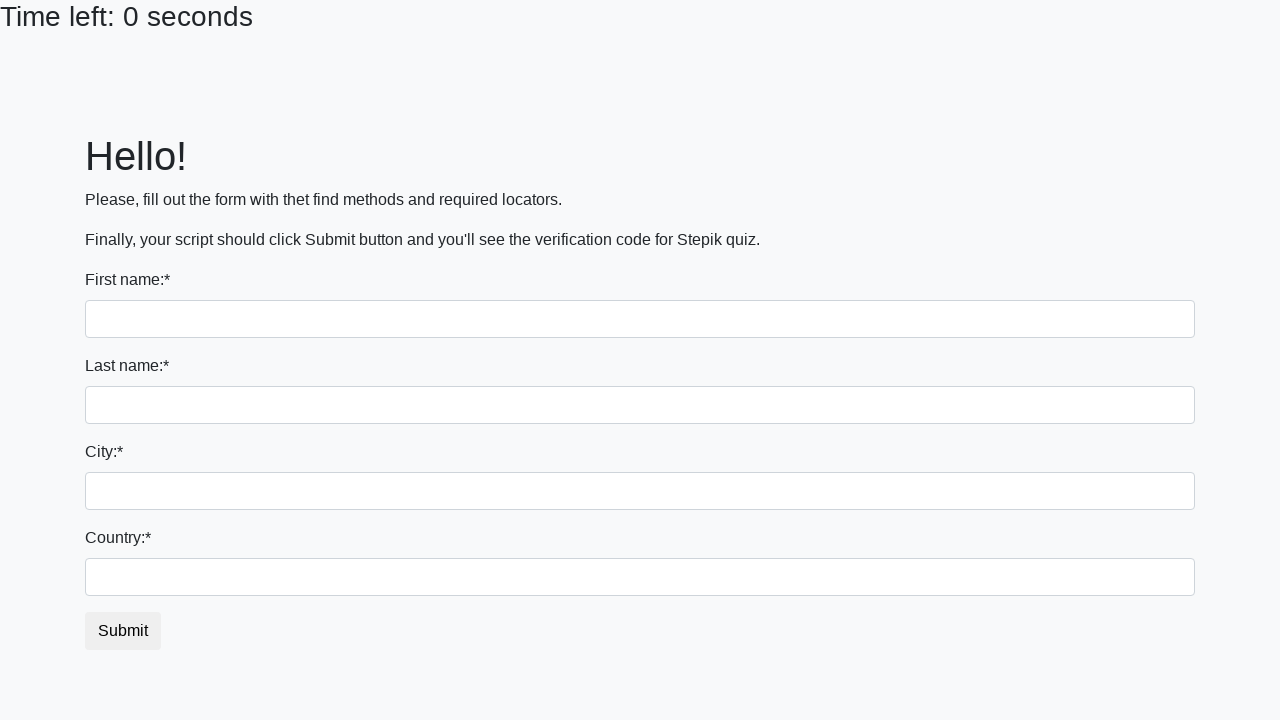